Tests the language menu functionality by clicking on it and verifying translation links are available.

Starting URL: https://ntig-uppsala.github.io/Frisor-Saxe/index-fi.html

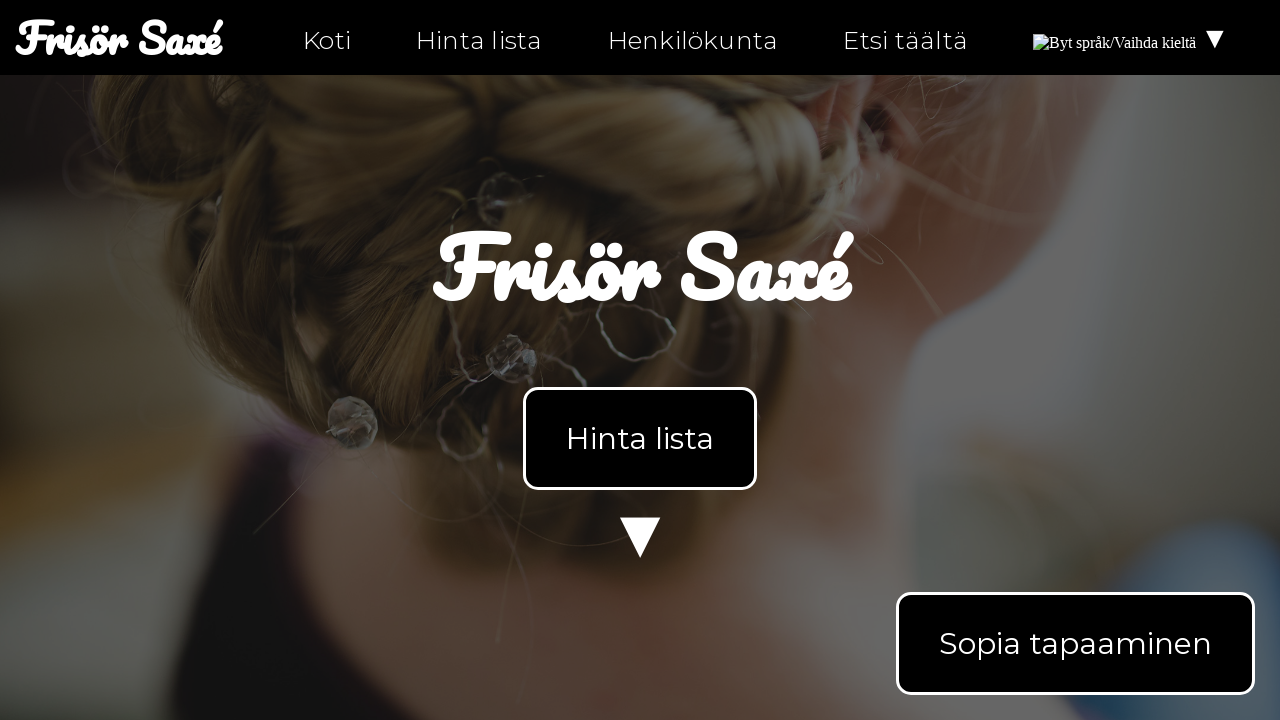

Waited for language menu to load on index-fi.html
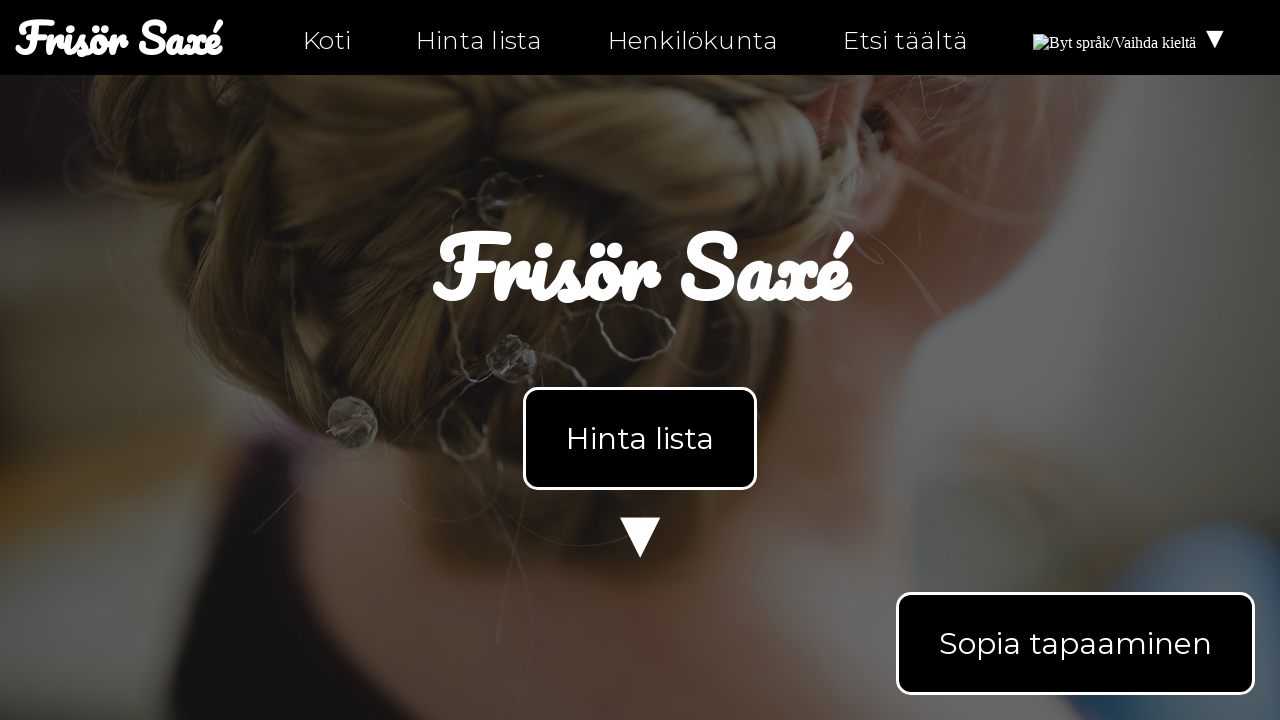

Clicked language menu button on index-fi.html at (1132, 38) on #languageMenu
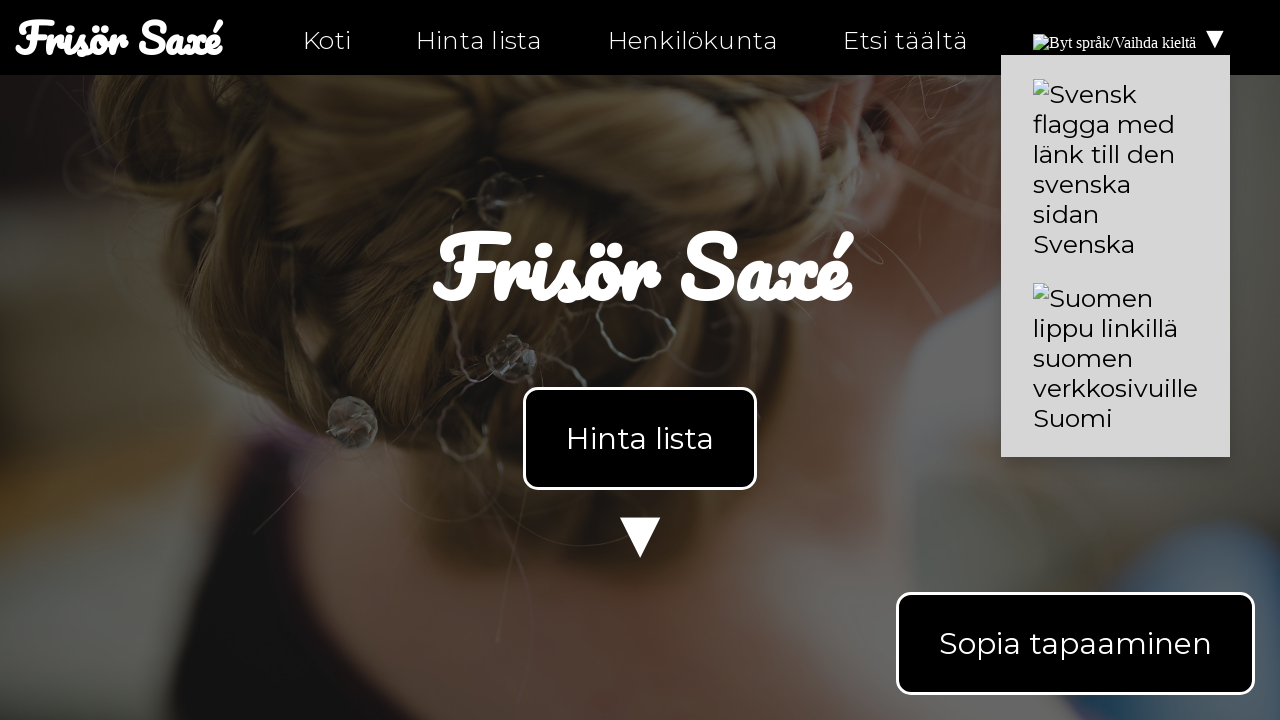

Waited for translation links to appear
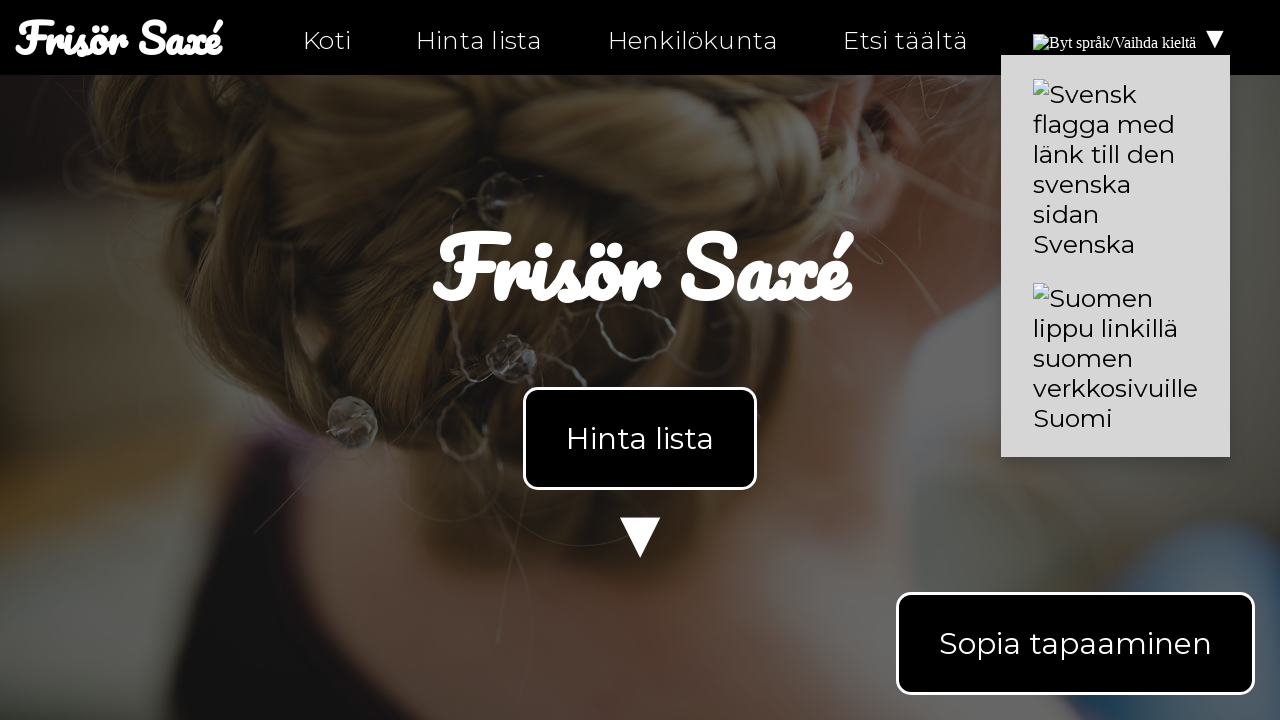

Found 2 translation links
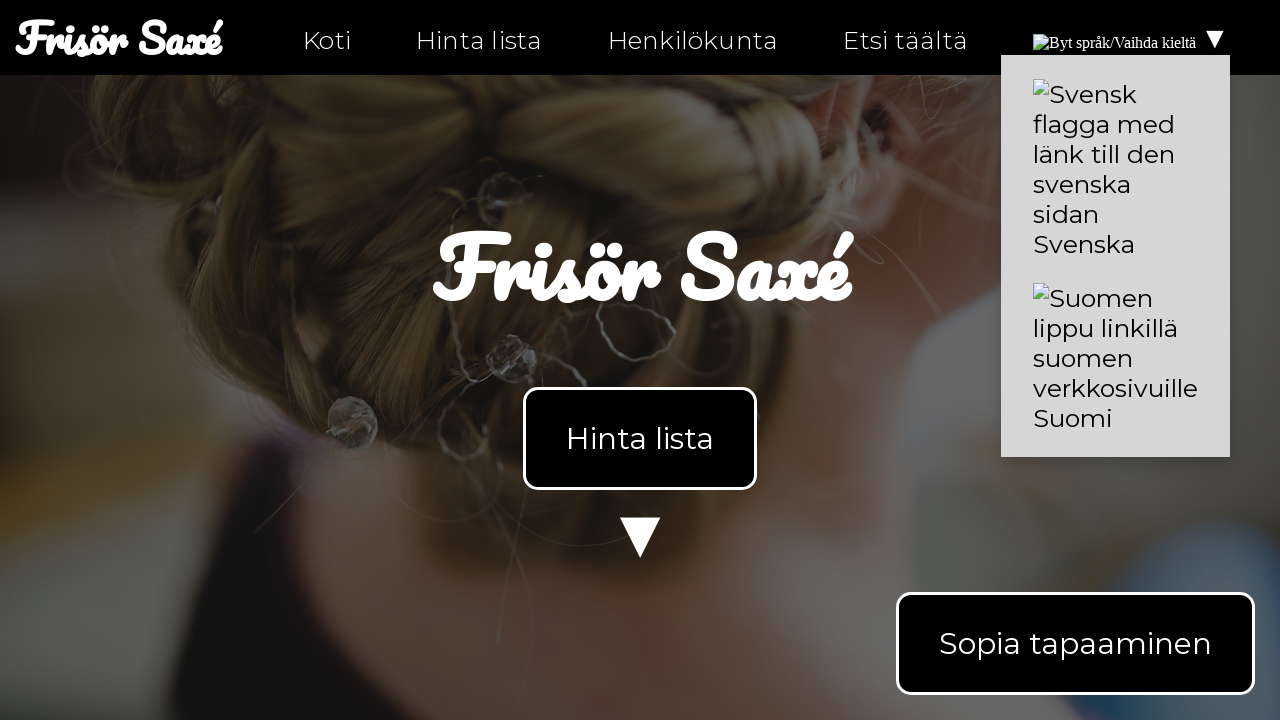

Verified that translation links are available
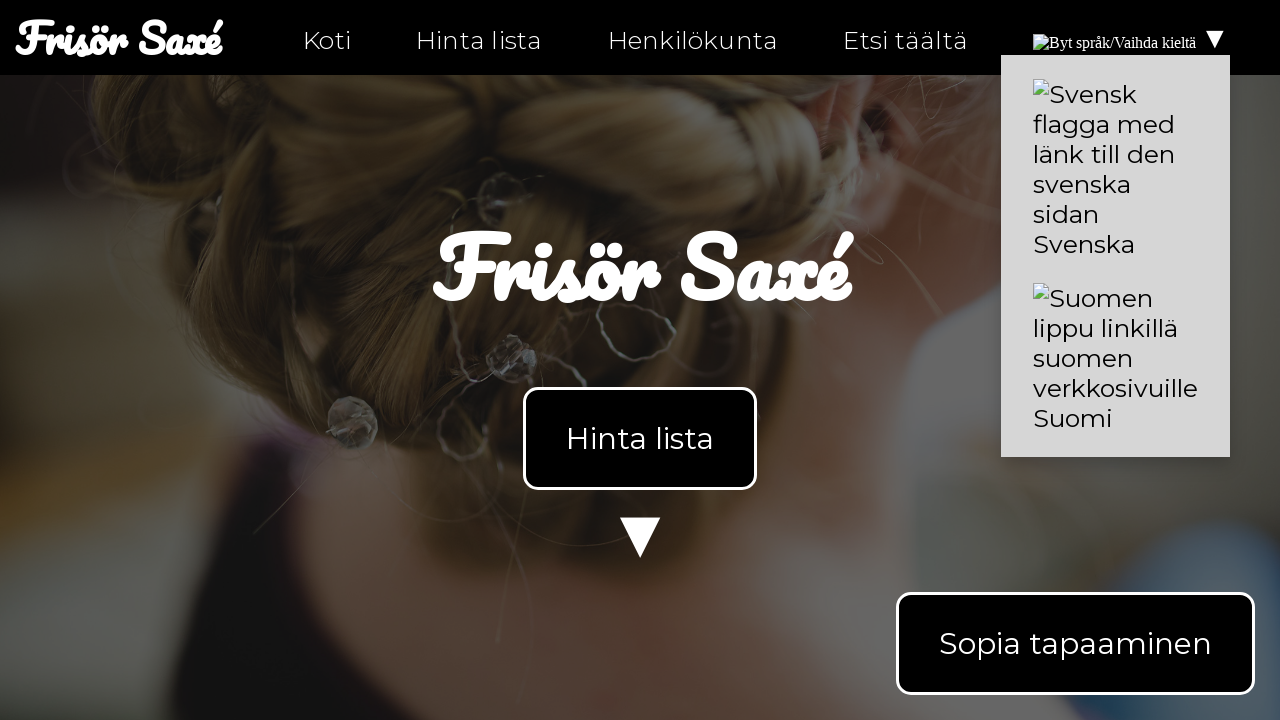

Navigated to personal-fi.html
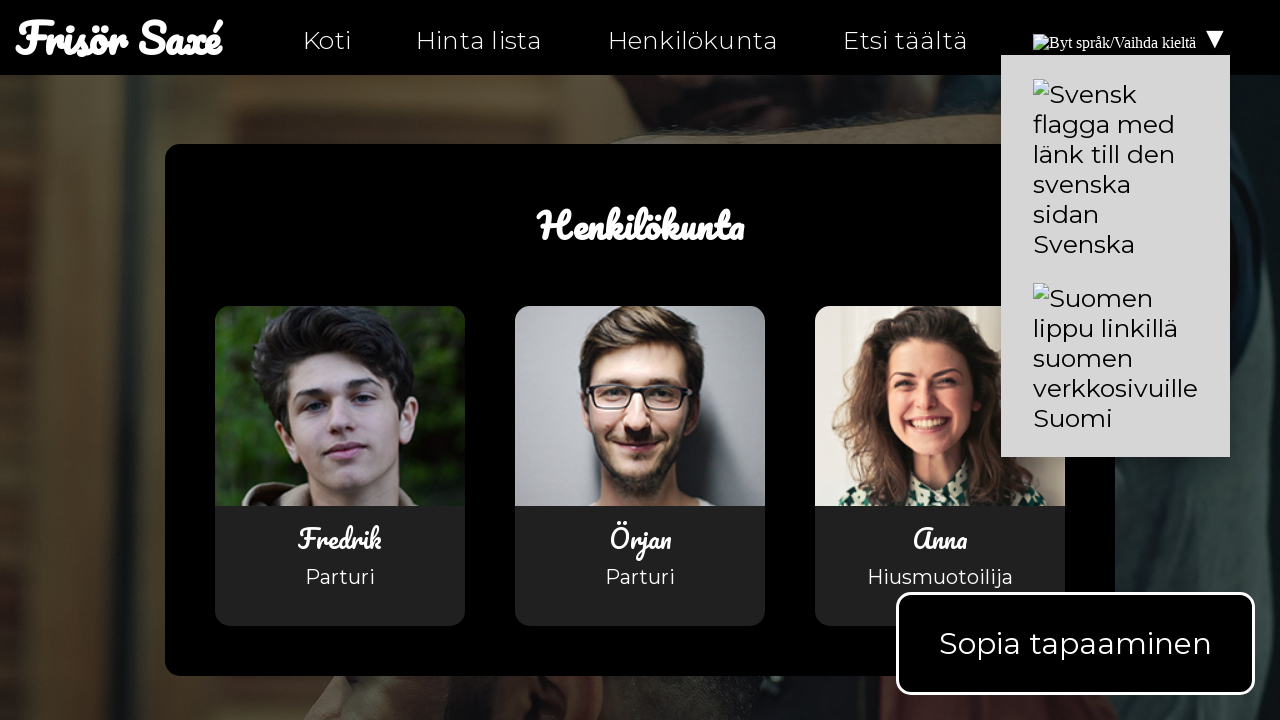

Waited for language menu to load on personal-fi.html
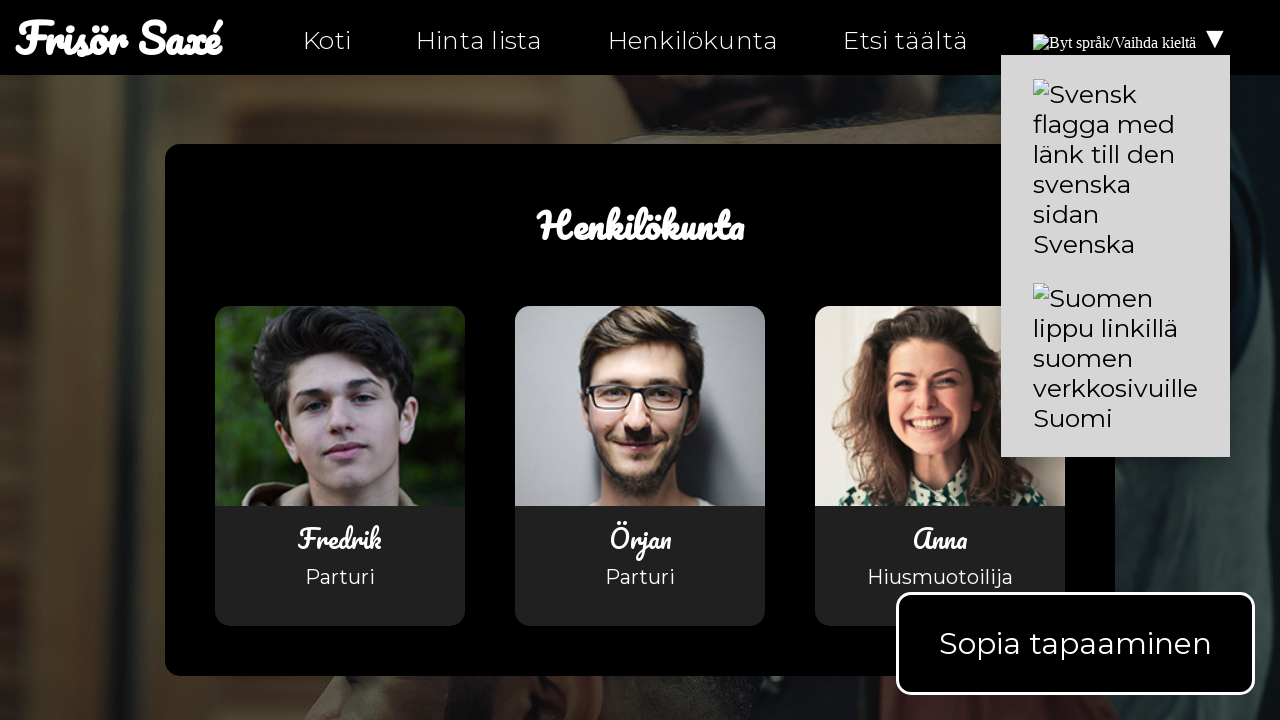

Clicked language menu button on personal-fi.html at (1132, 38) on #languageMenu
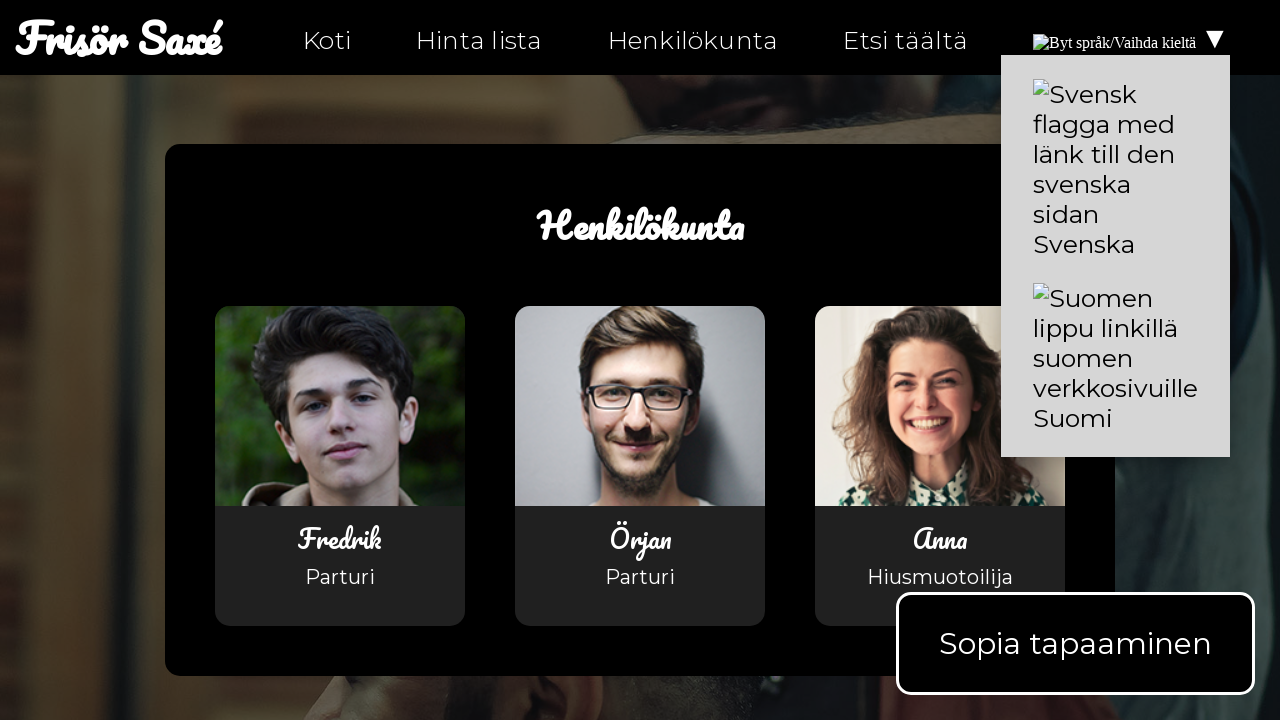

Waited for translation links to appear on personal-fi.html
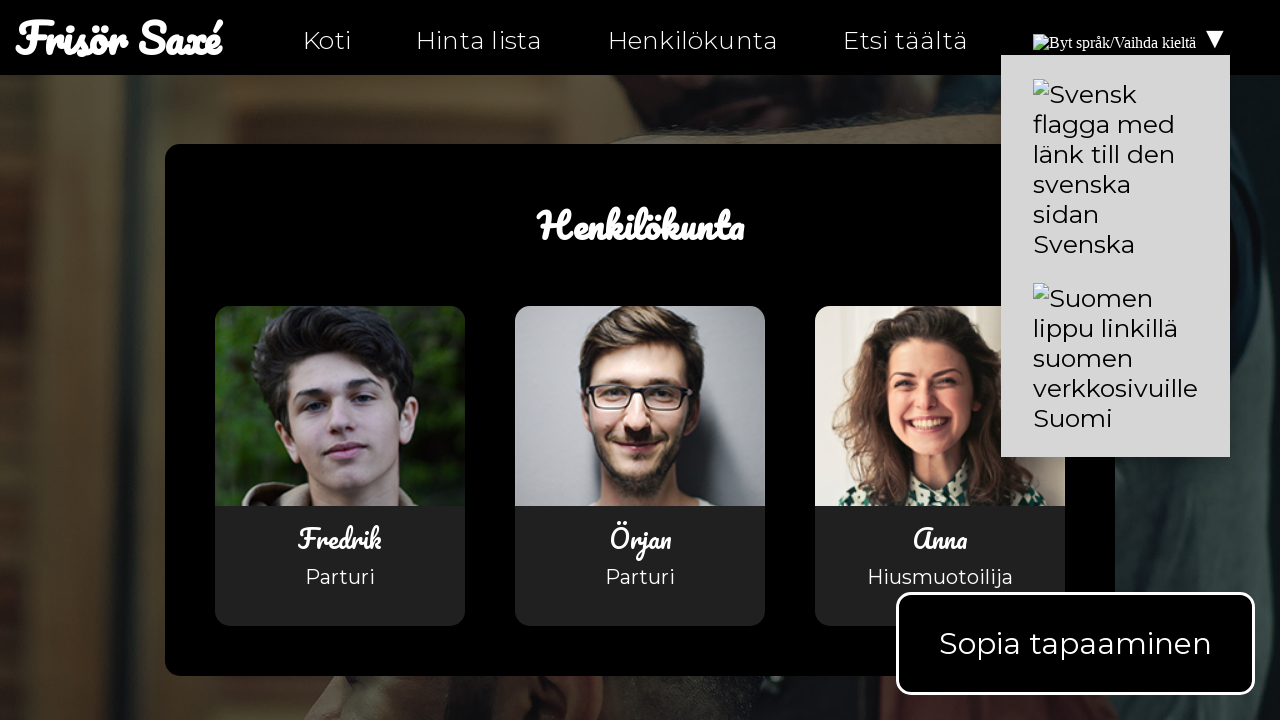

Navigated to hitta-hit-fi.html
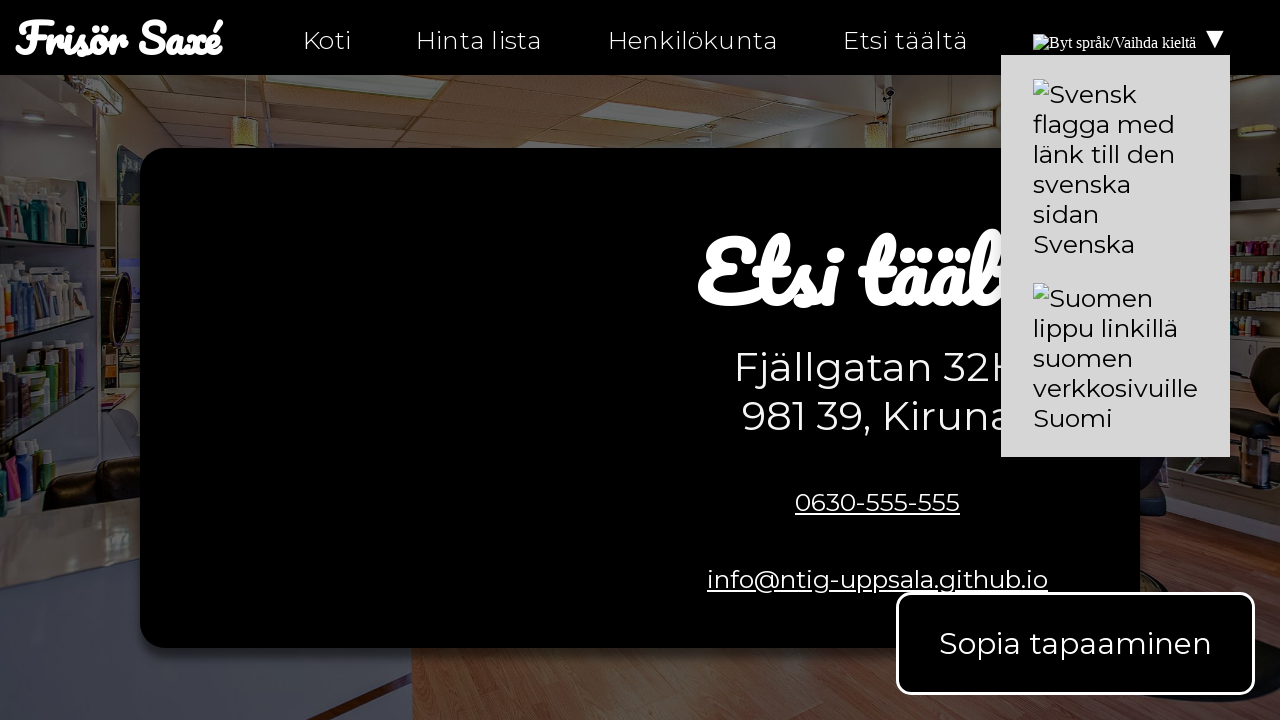

Waited for language menu to load on hitta-hit-fi.html
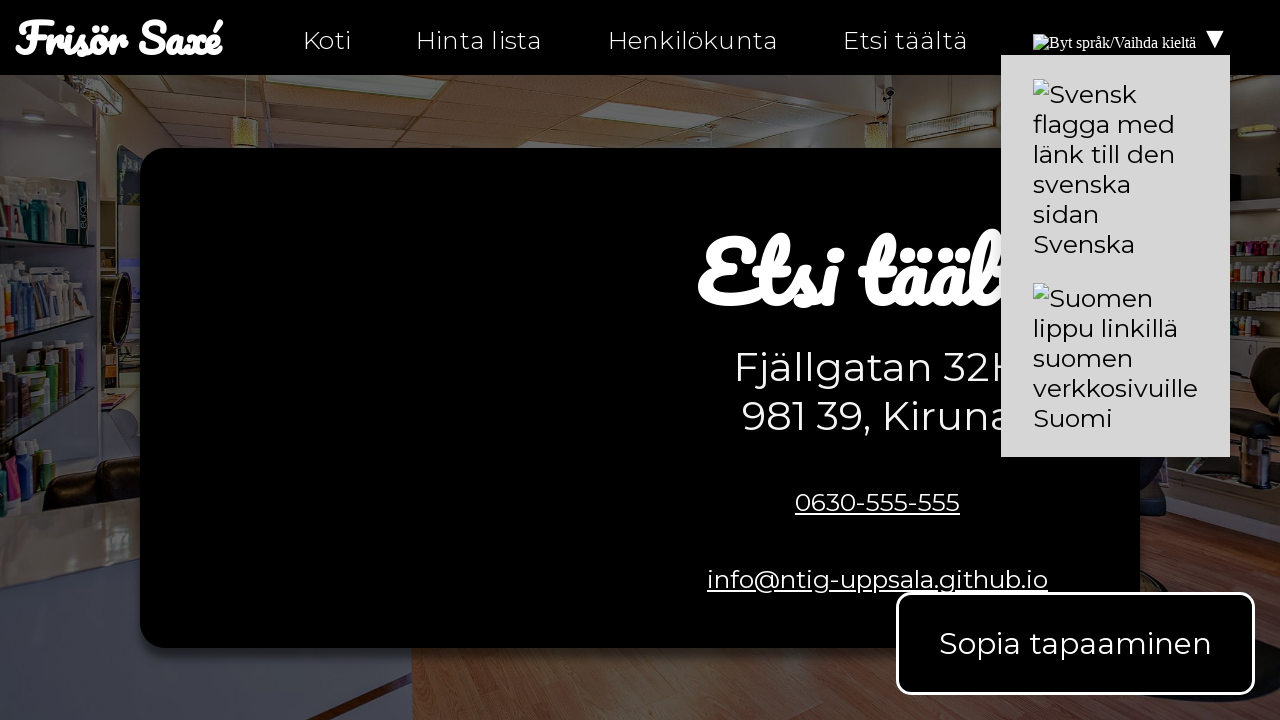

Clicked language menu button on hitta-hit-fi.html at (1132, 38) on #languageMenu
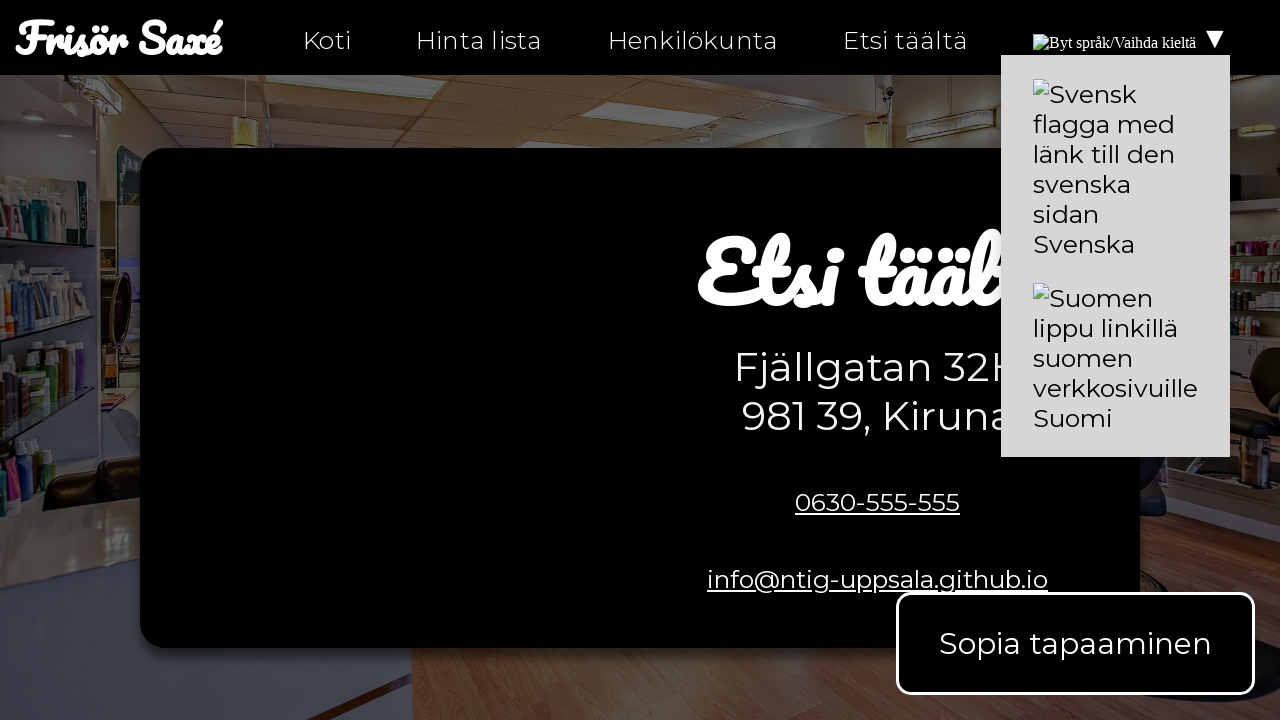

Waited for translation links to appear on hitta-hit-fi.html
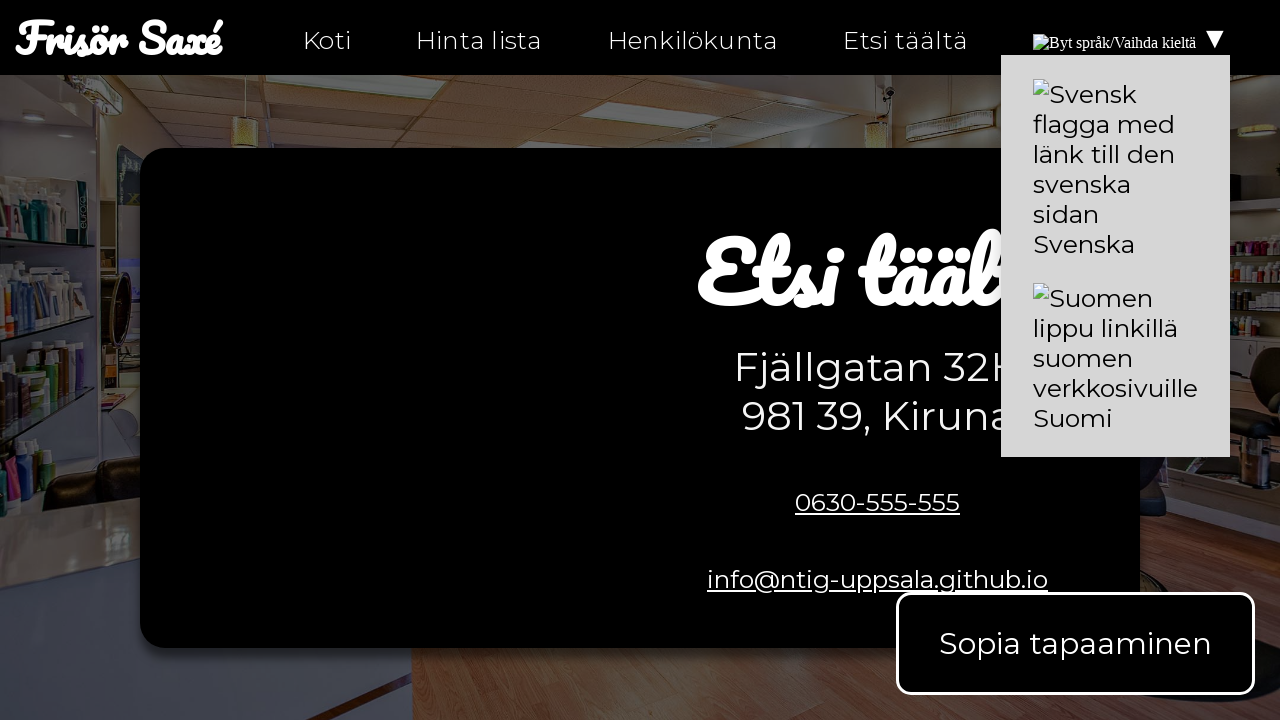

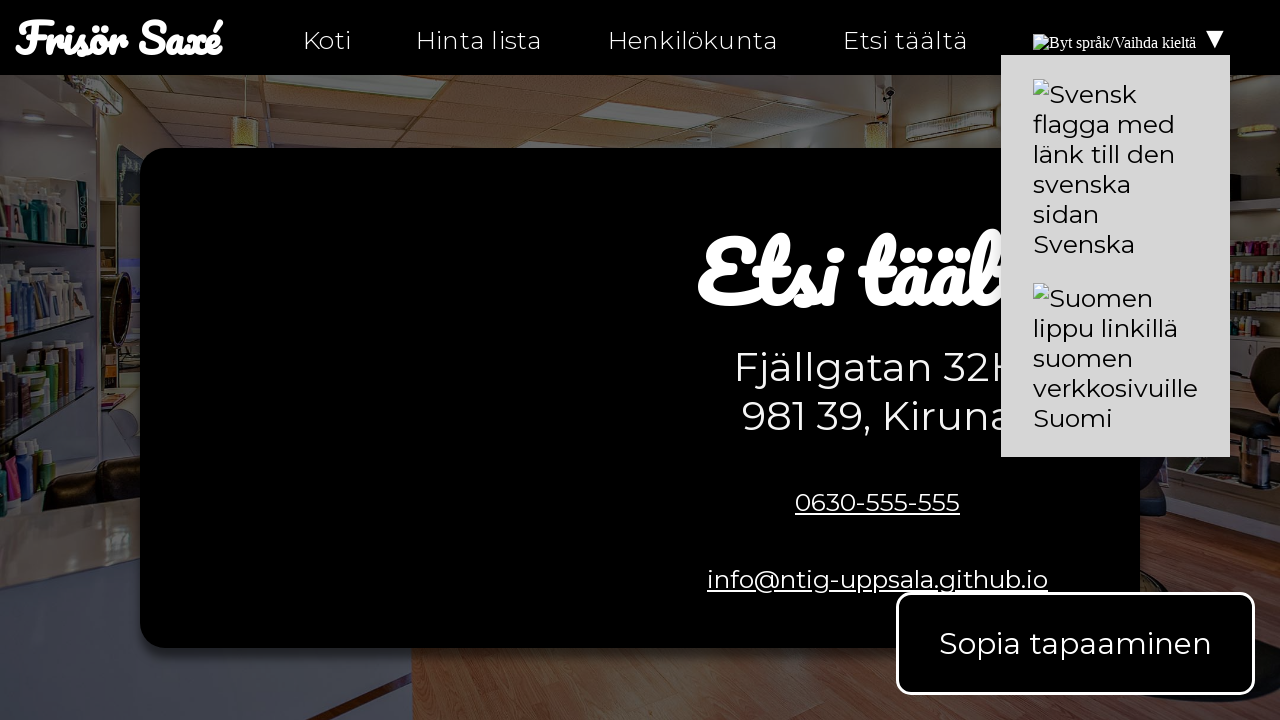